Tests the Links element by clicking the Moved link and validating the API response message with status 301

Starting URL: https://demoqa.com

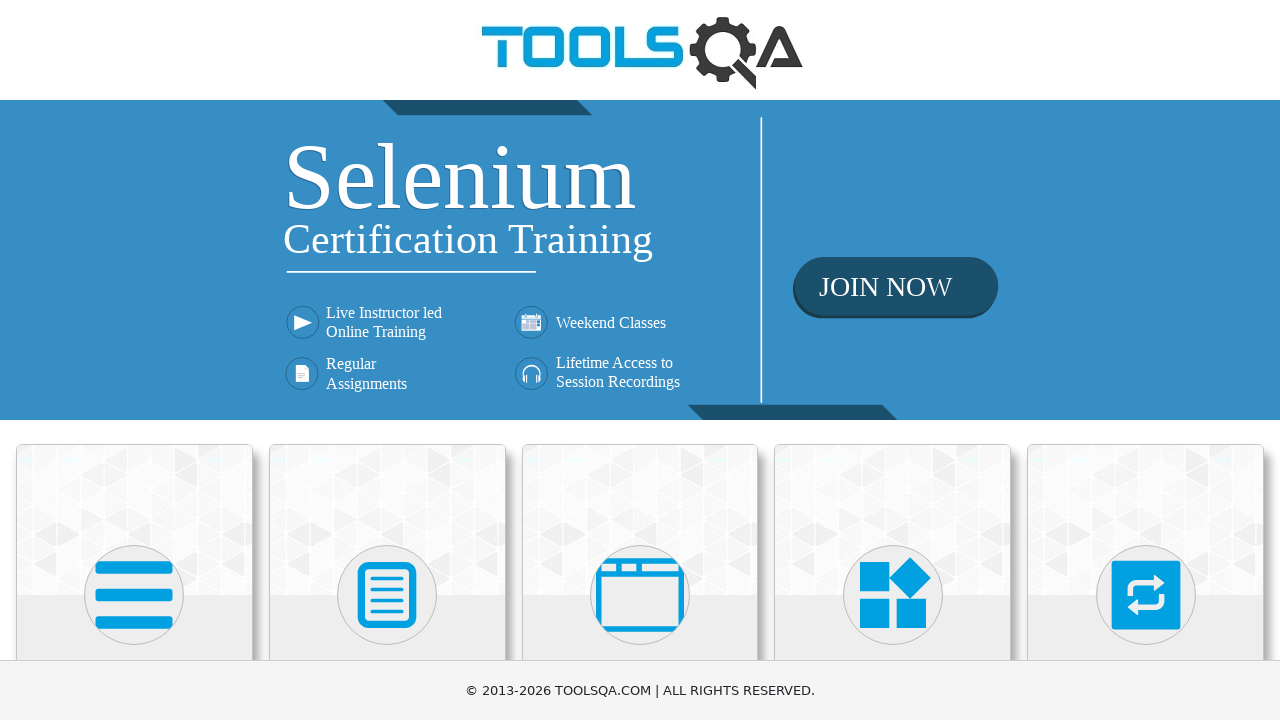

Clicked on Elements card on homepage at (134, 360) on text=Elements
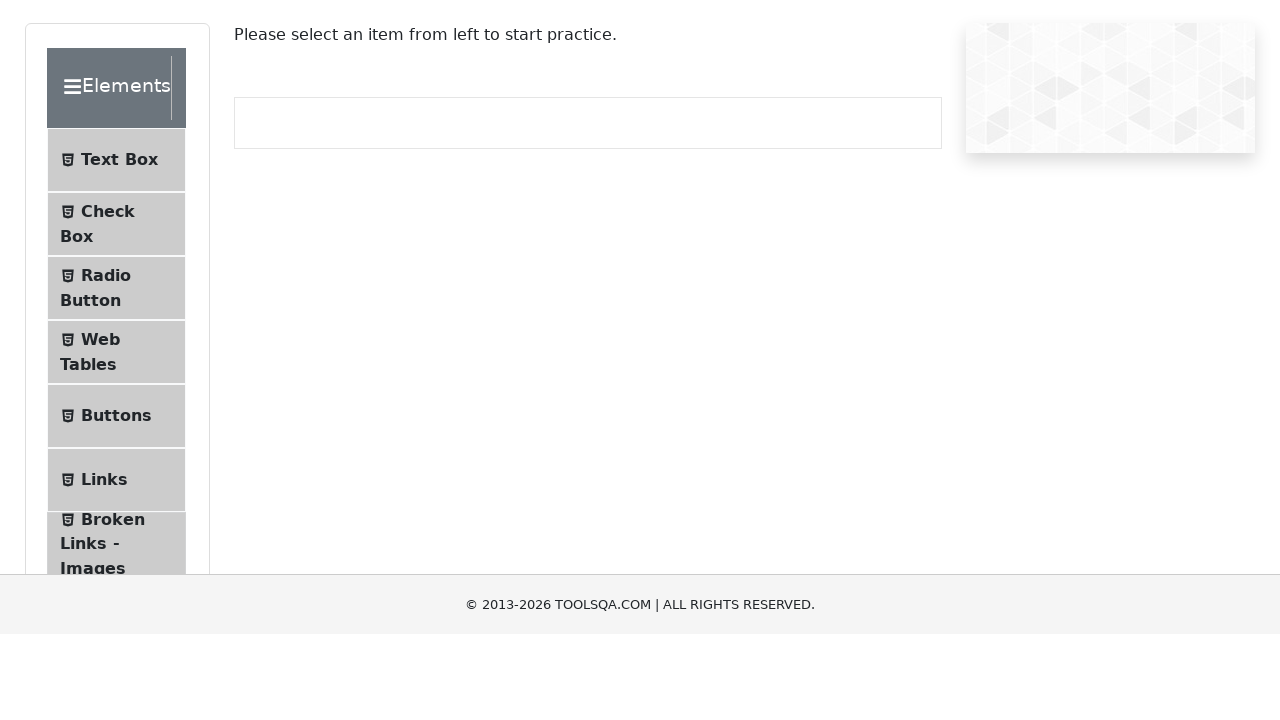

Clicked on Links menu item at (104, 581) on text=Links
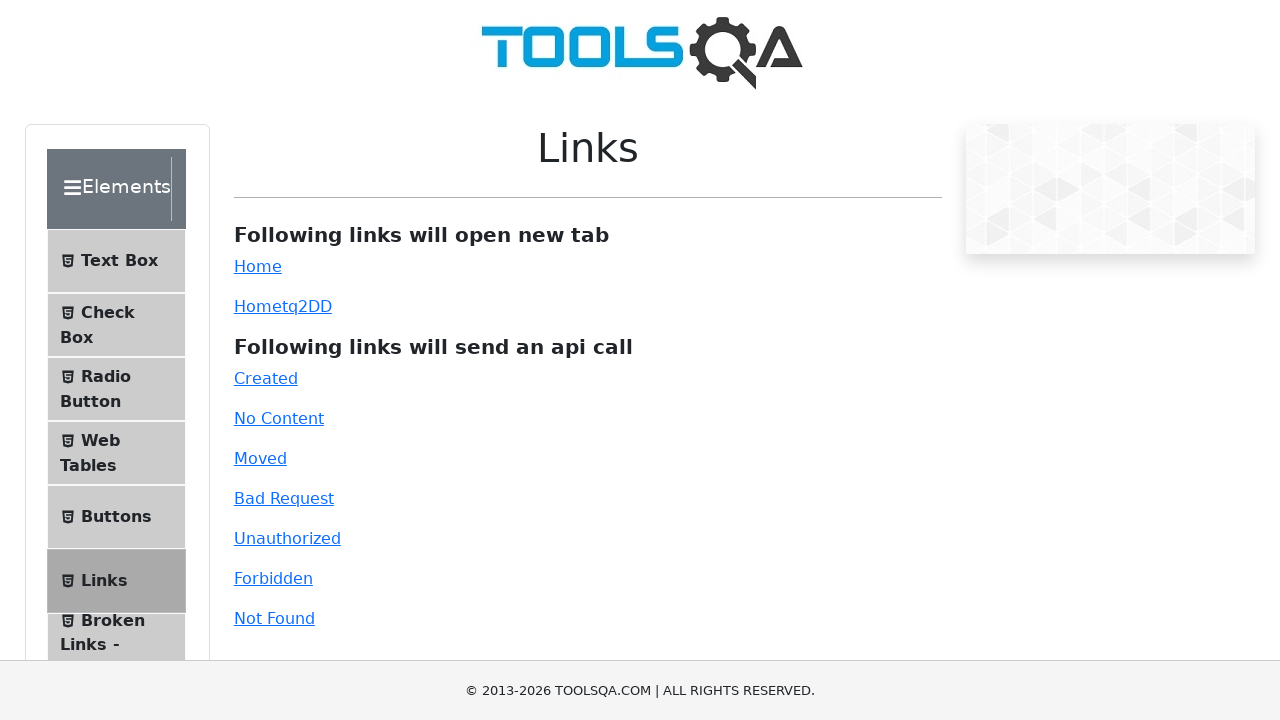

Clicked on Moved link to trigger 301 redirect at (260, 458) on #moved
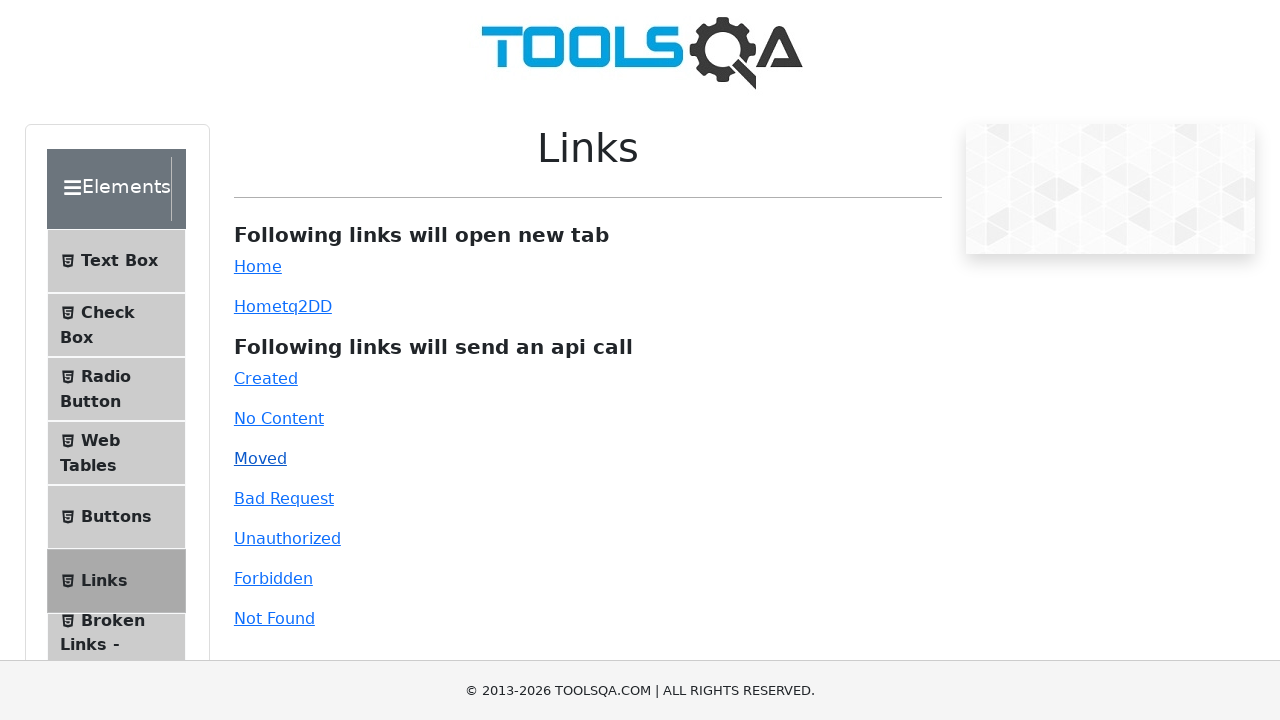

API response message element loaded with status 301 validation
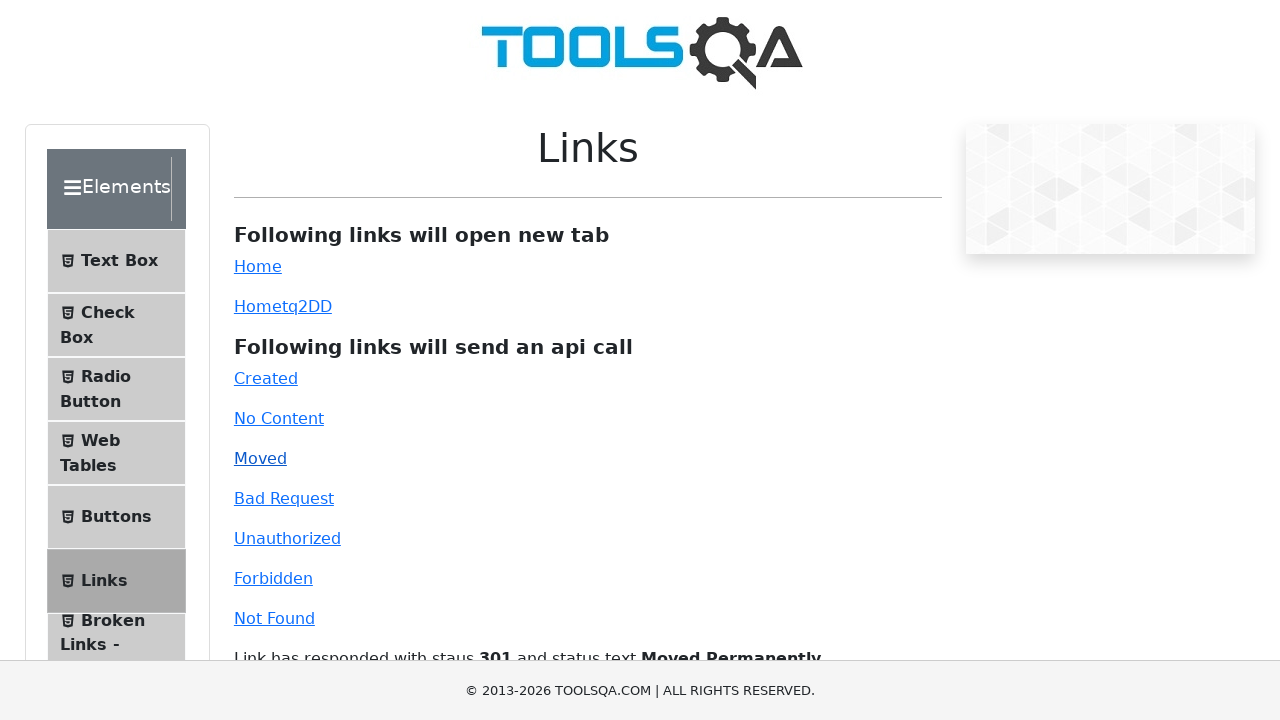

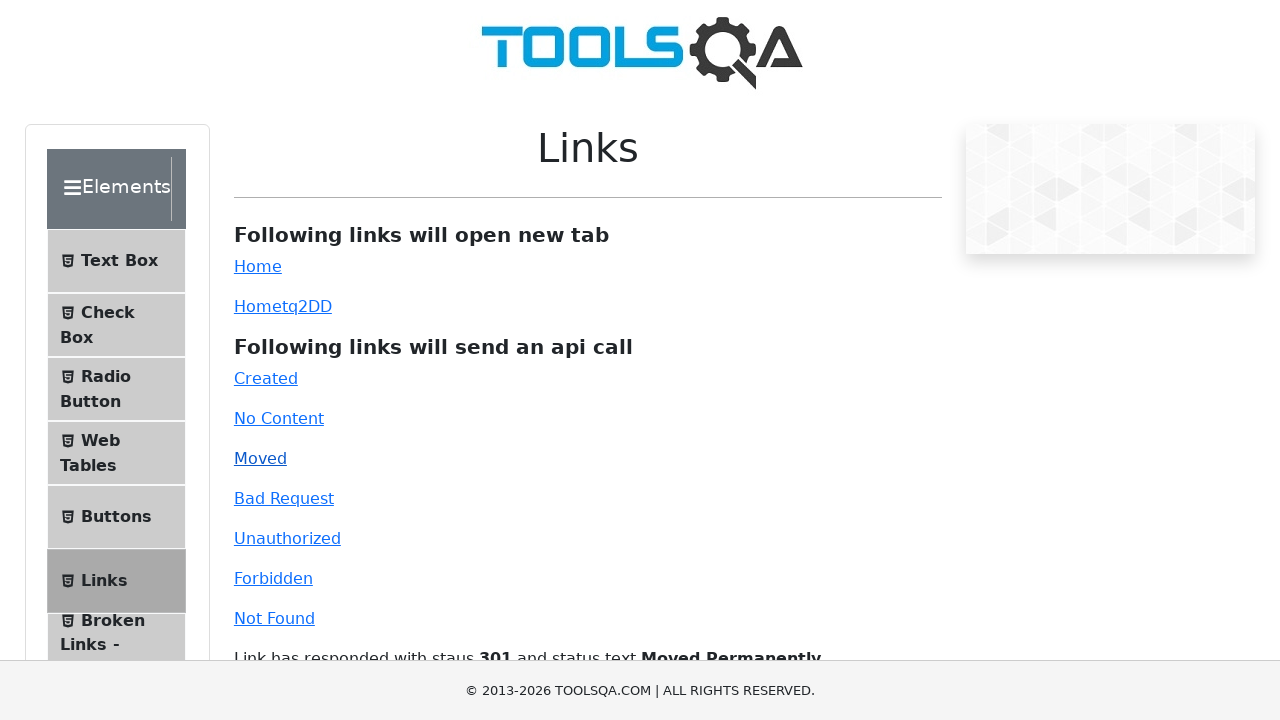